Tests filling the last name field in a form

Starting URL: https://formy-project.herokuapp.com/form

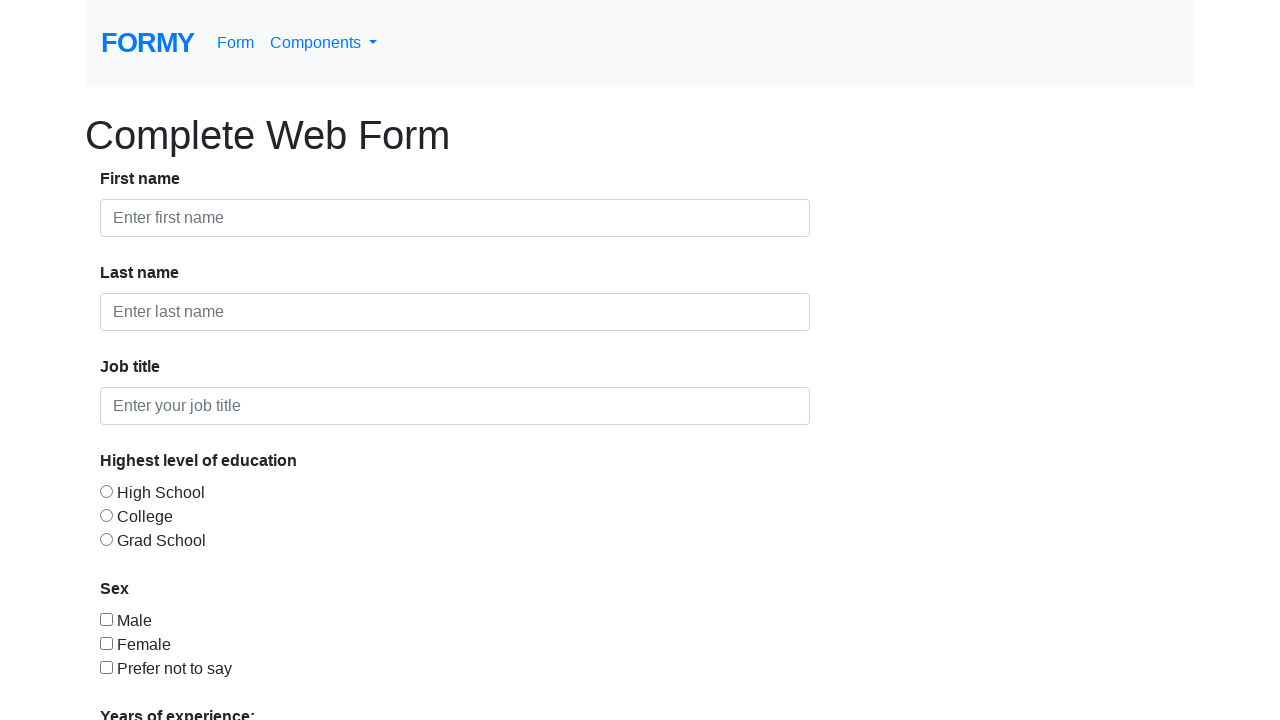

Filled last name field with 'Nasrat' on #last-name
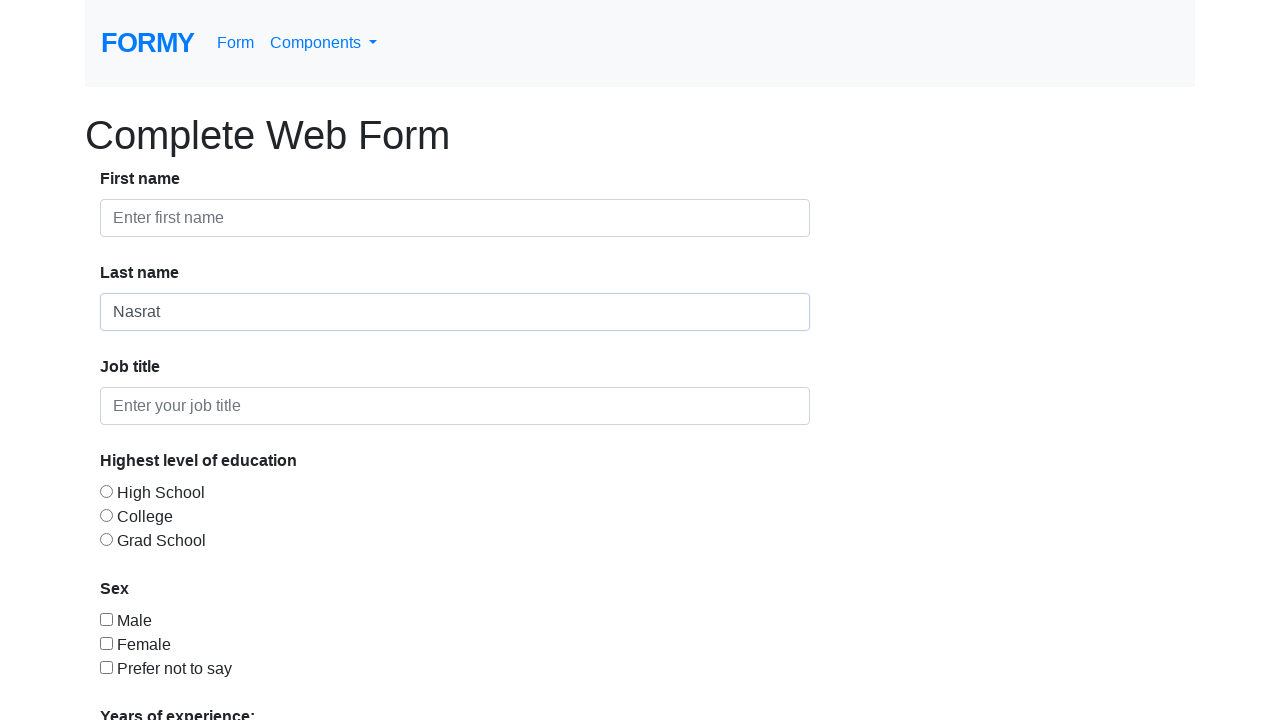

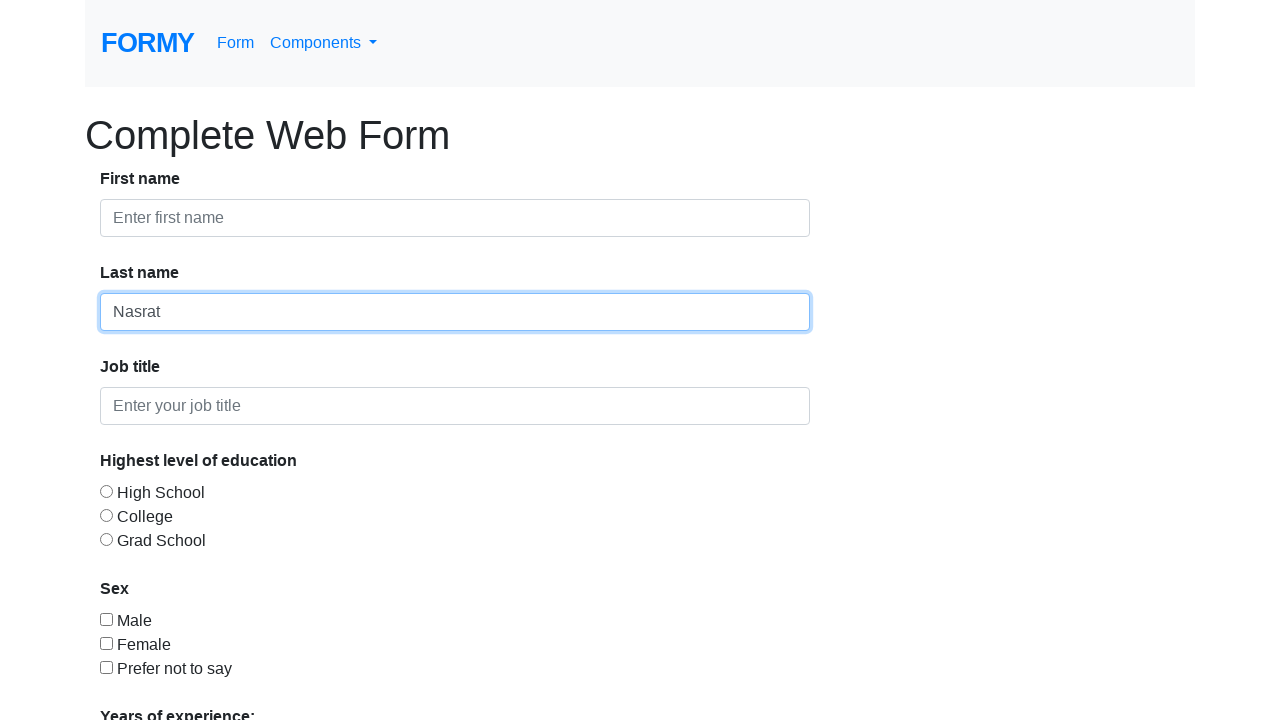